Tests dynamic controls by clicking a button and waiting for a confirmation message to appear

Starting URL: https://the-internet.herokuapp.com/dynamic_controls

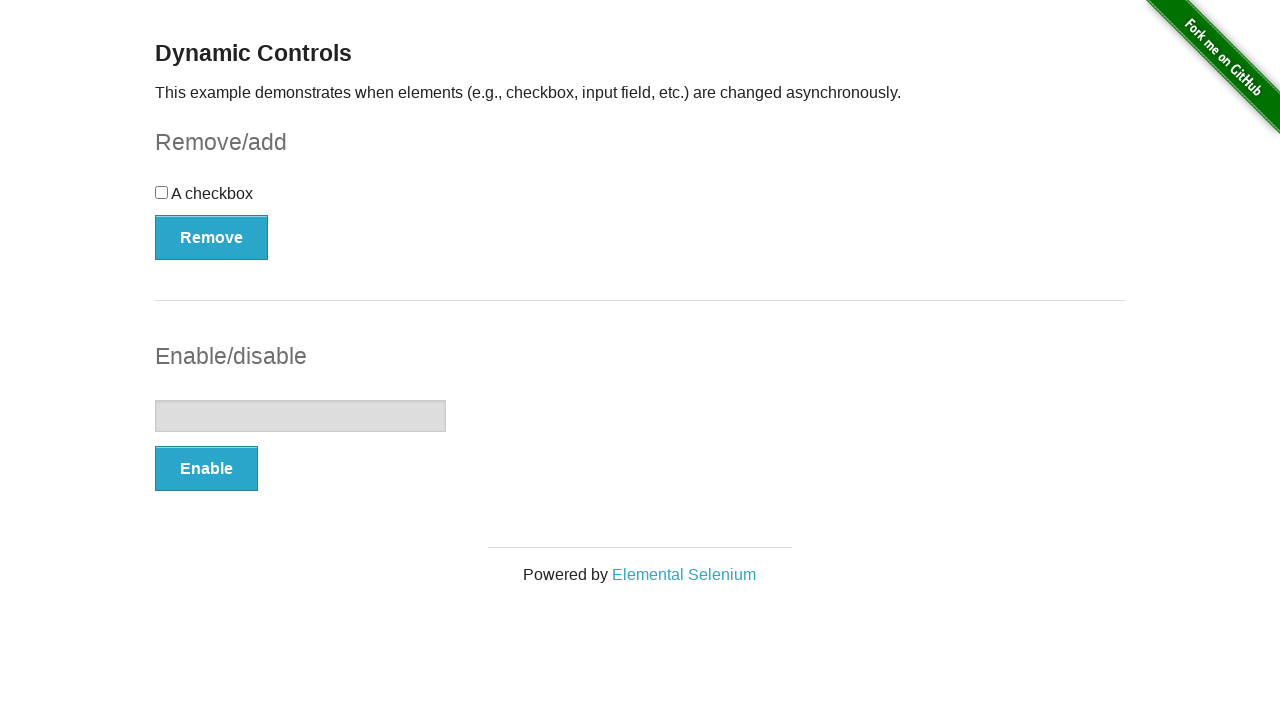

Clicked the first dynamic control button (Remove button) at (212, 237) on (//button[@type='button'])[1]
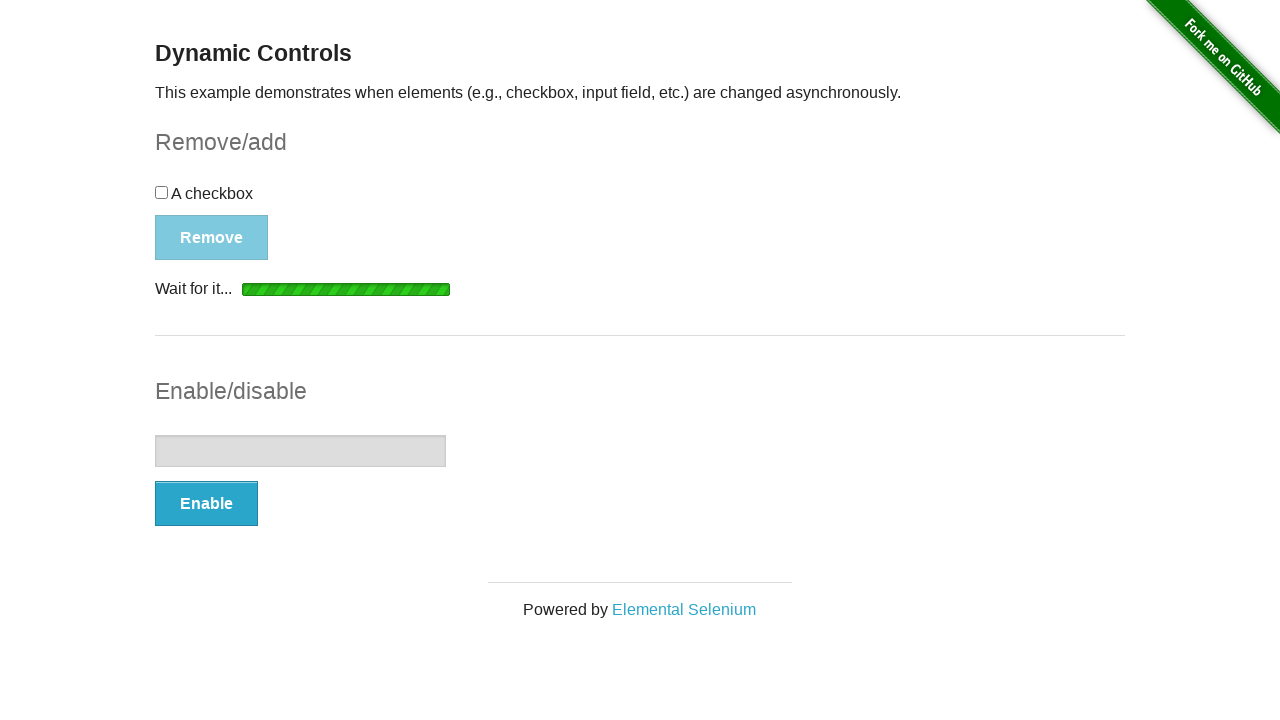

Waited for confirmation message to appear
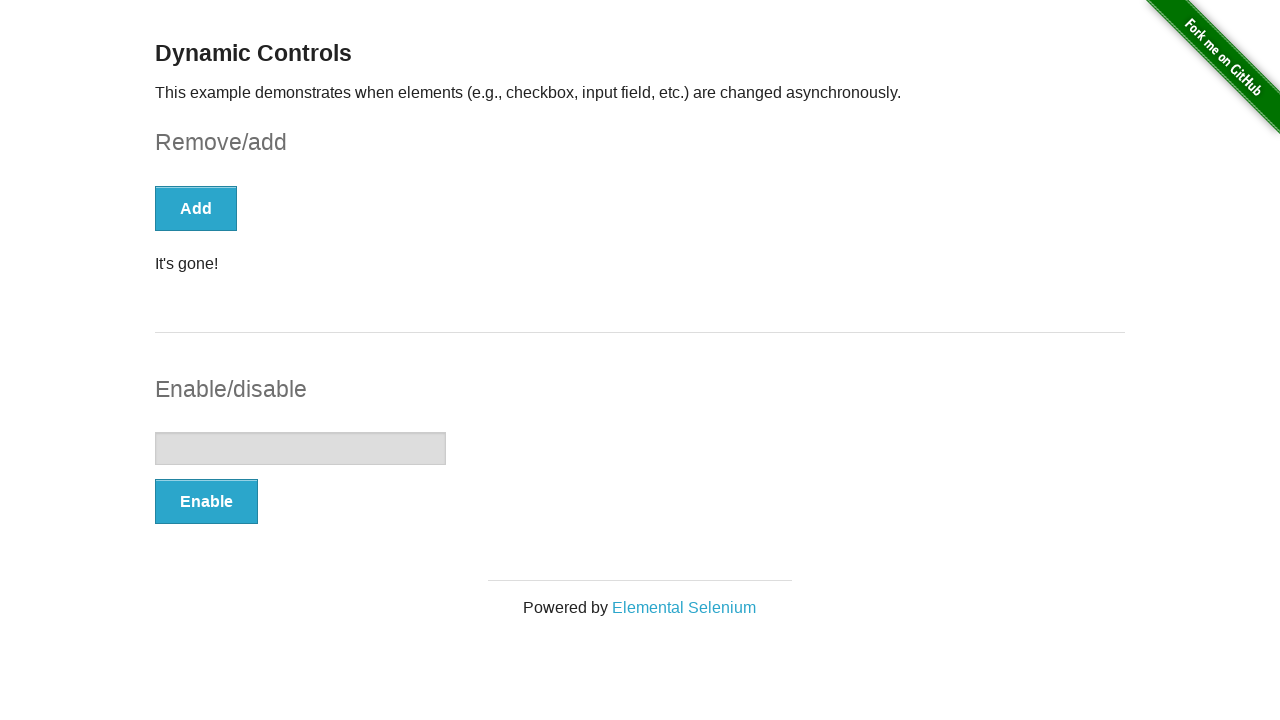

Retrieved confirmation message text
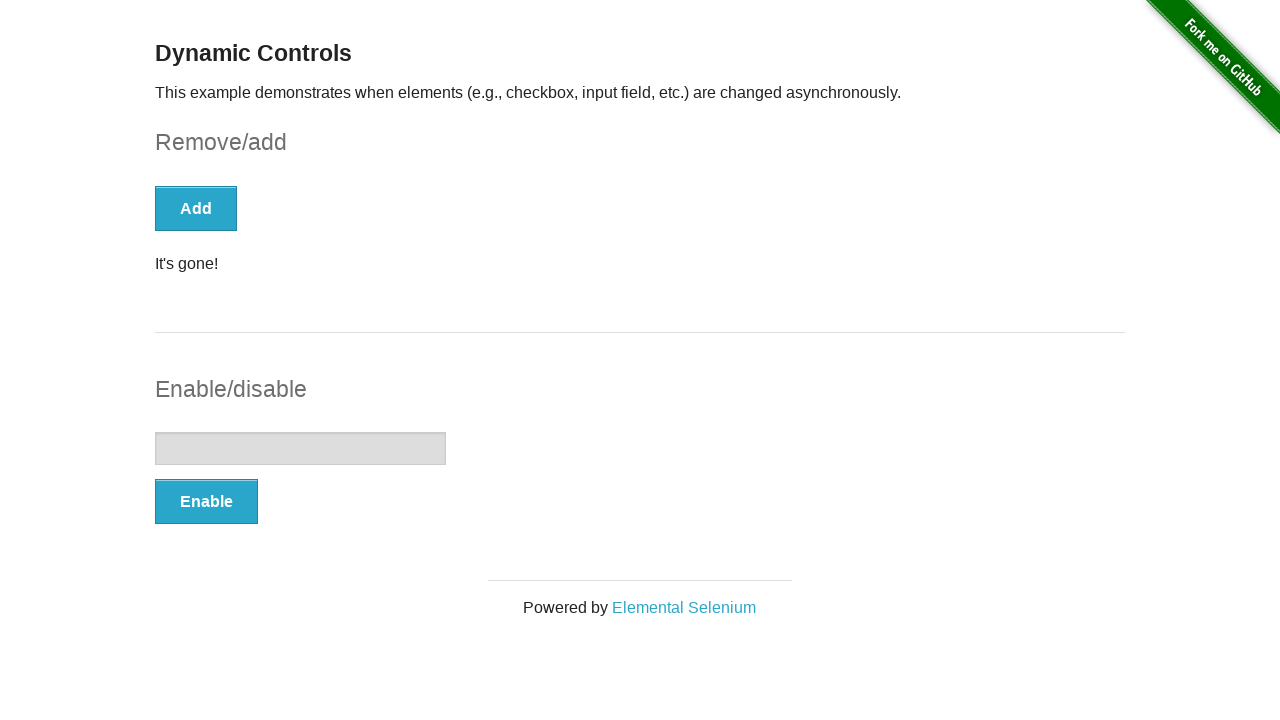

Verified confirmation message equals 'It's gone!'
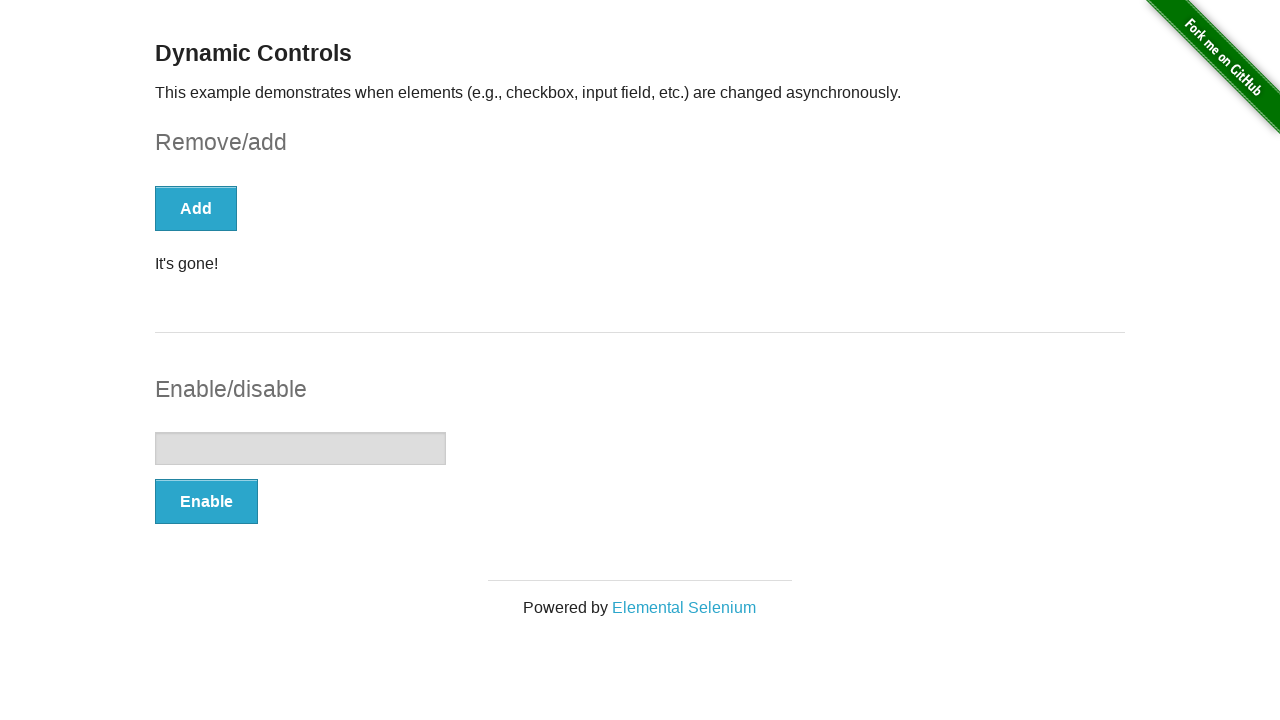

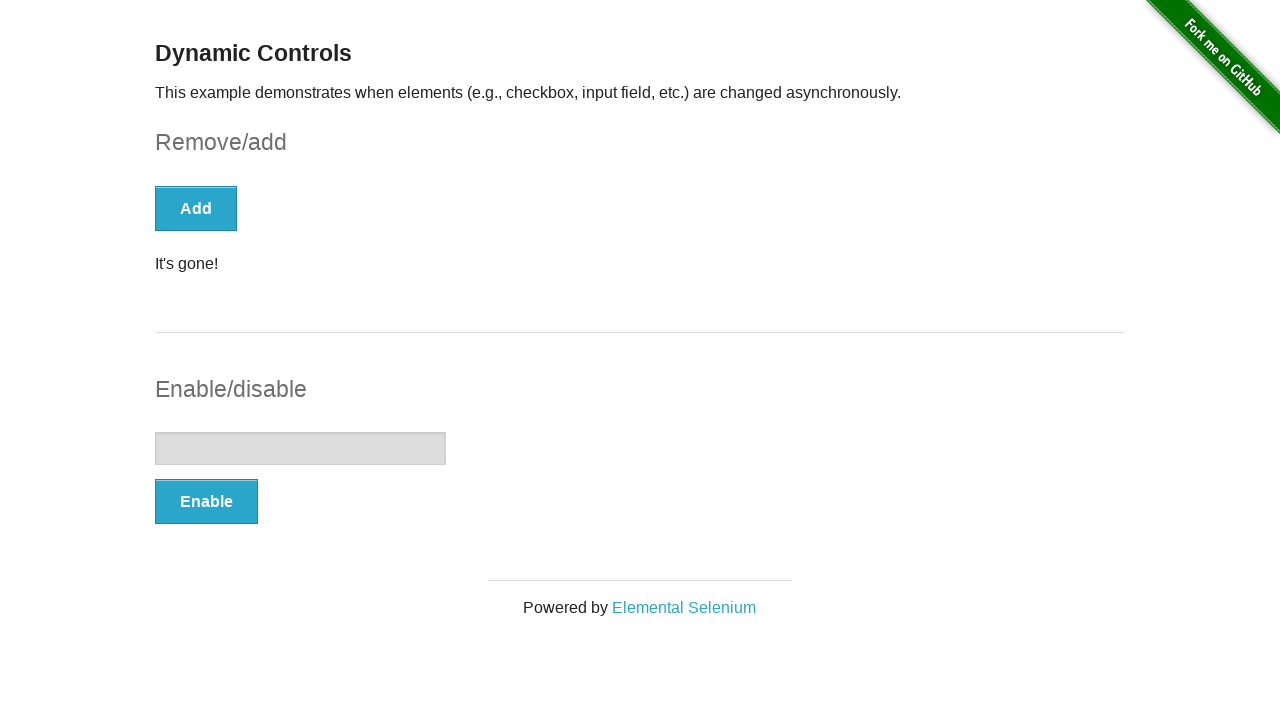